Tests a polynomial roots calculator by entering a quadratic equation and clicking the submit button to calculate the roots

Starting URL: https://www.mathportal.org/calculators/polynomials-solvers/polynomial-roots-calculator.php

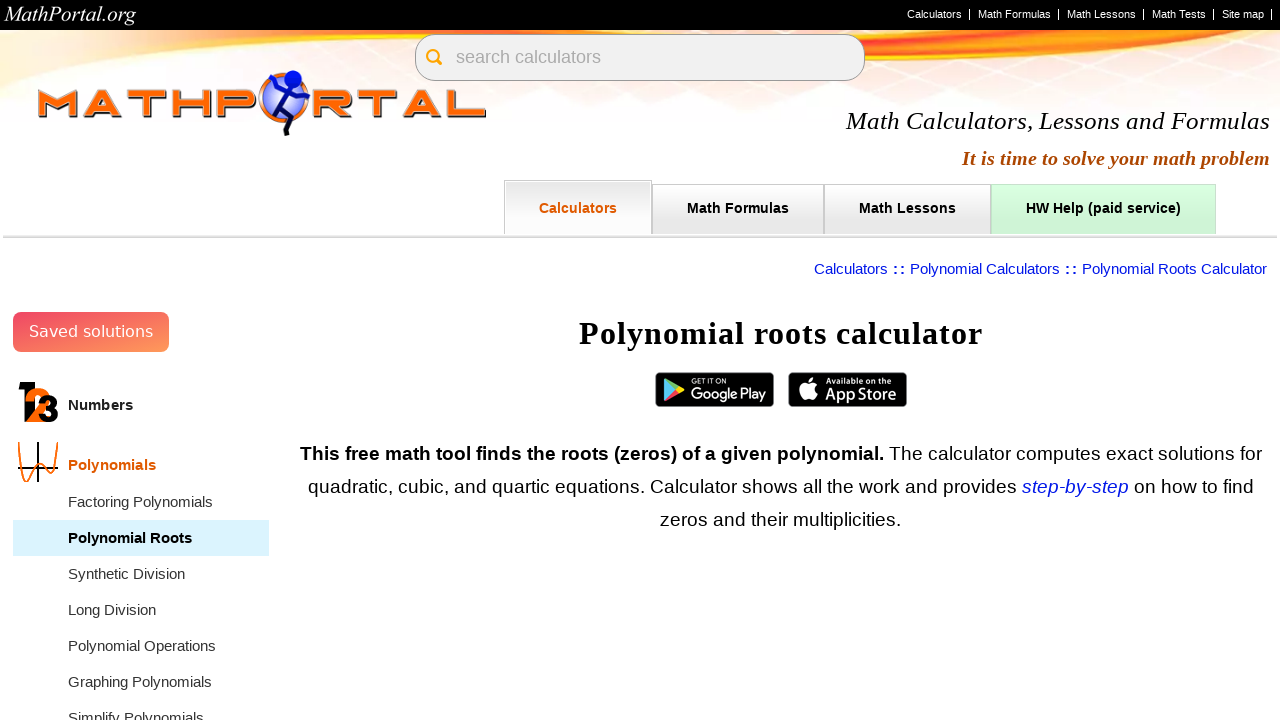

Entered quadratic equation 'x^2+4x+3' into the polynomial input field on #val1
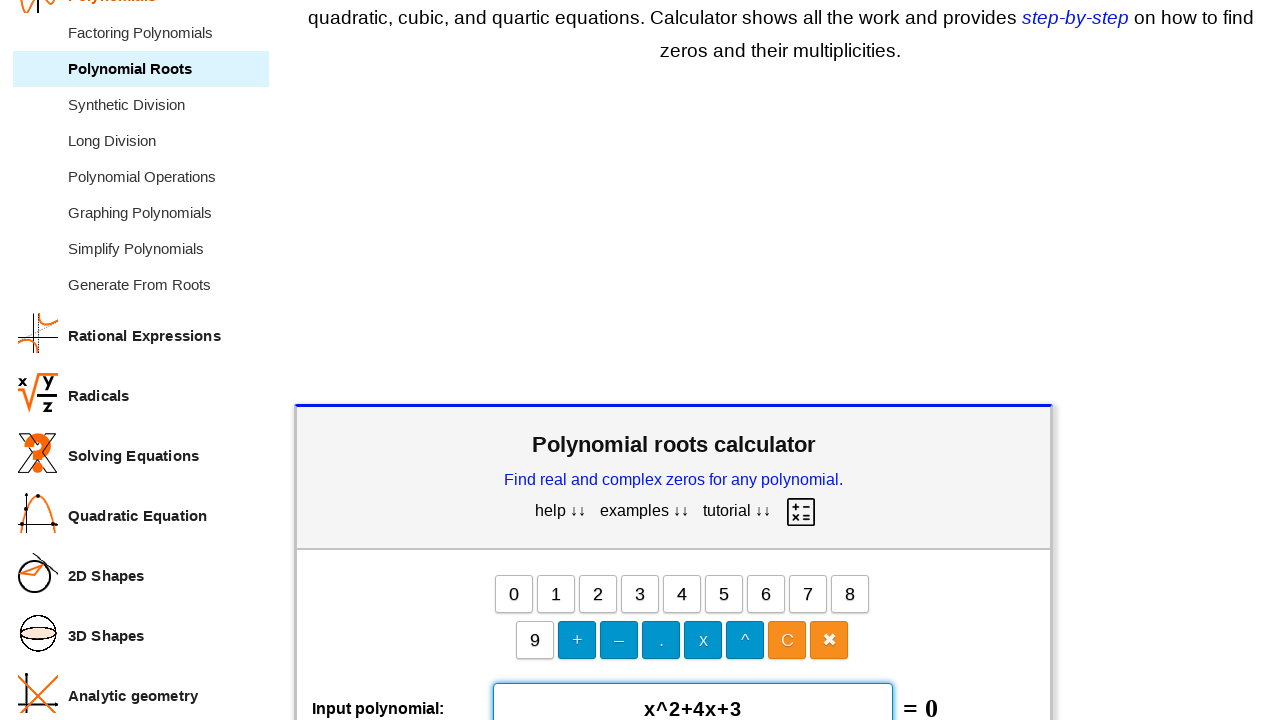

Clicked submit button to calculate polynomial roots at (674, 361) on #submitButton
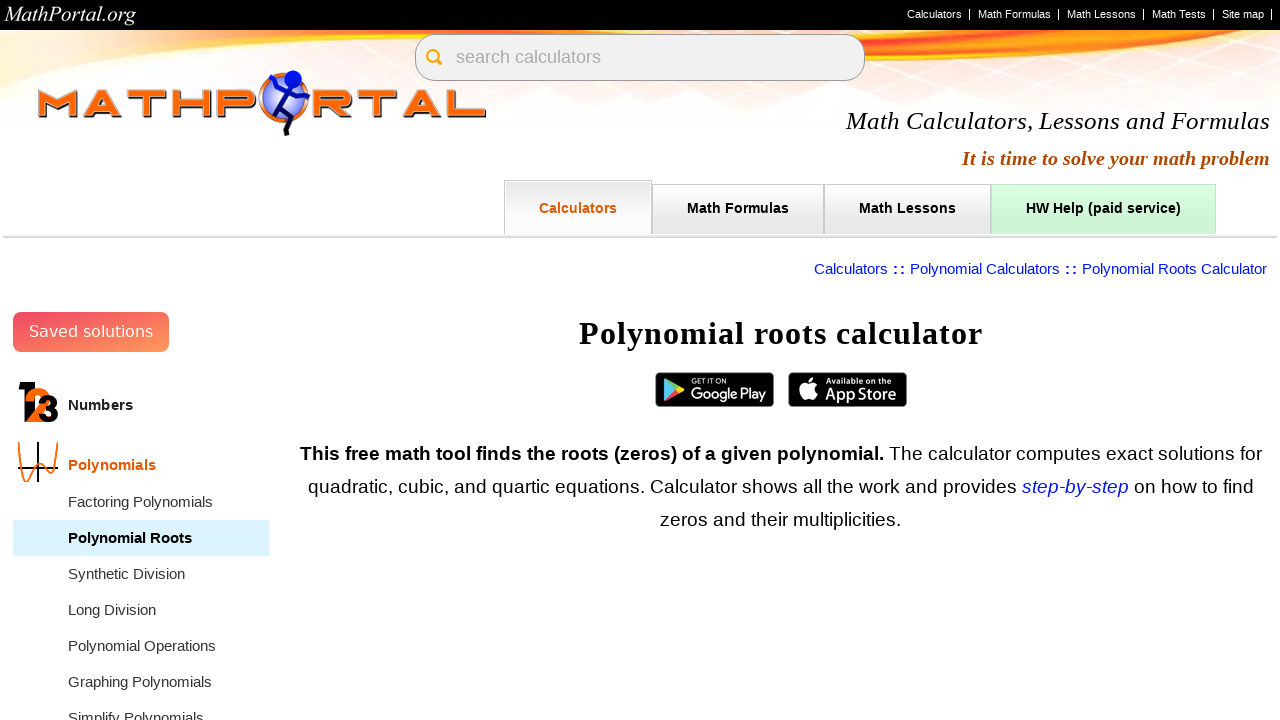

Results loaded and polynomial roots are displayed
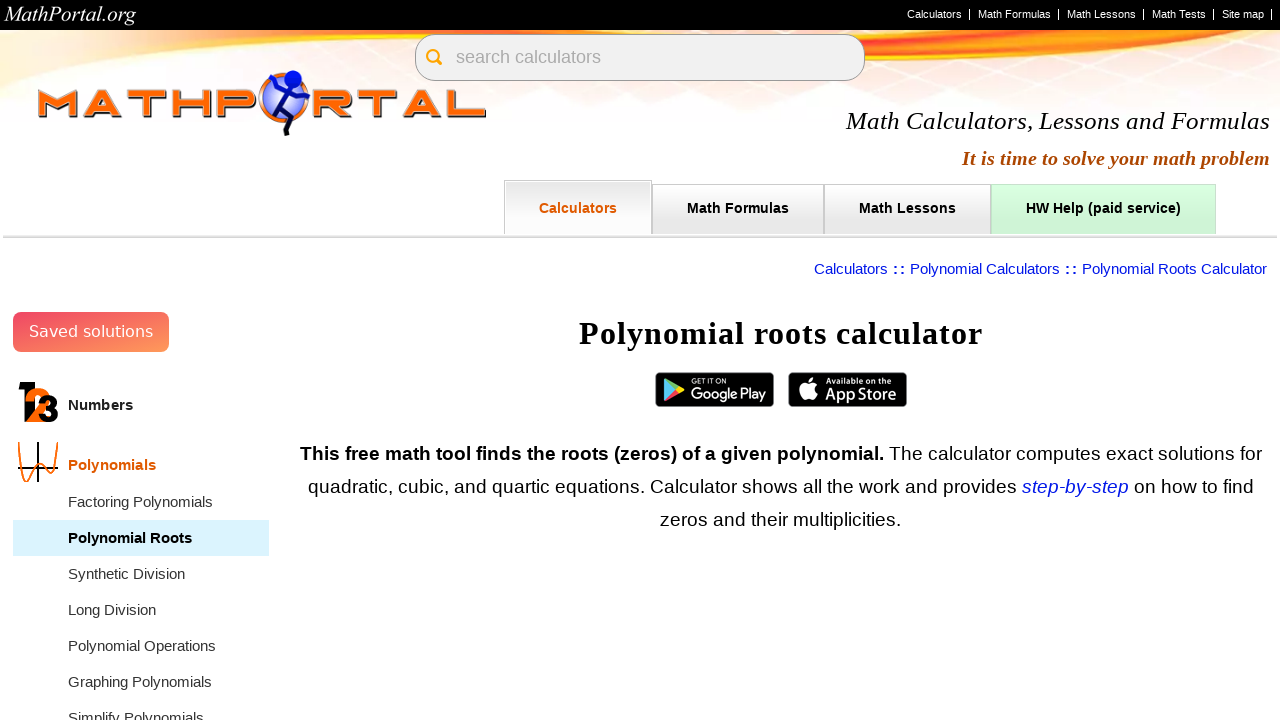

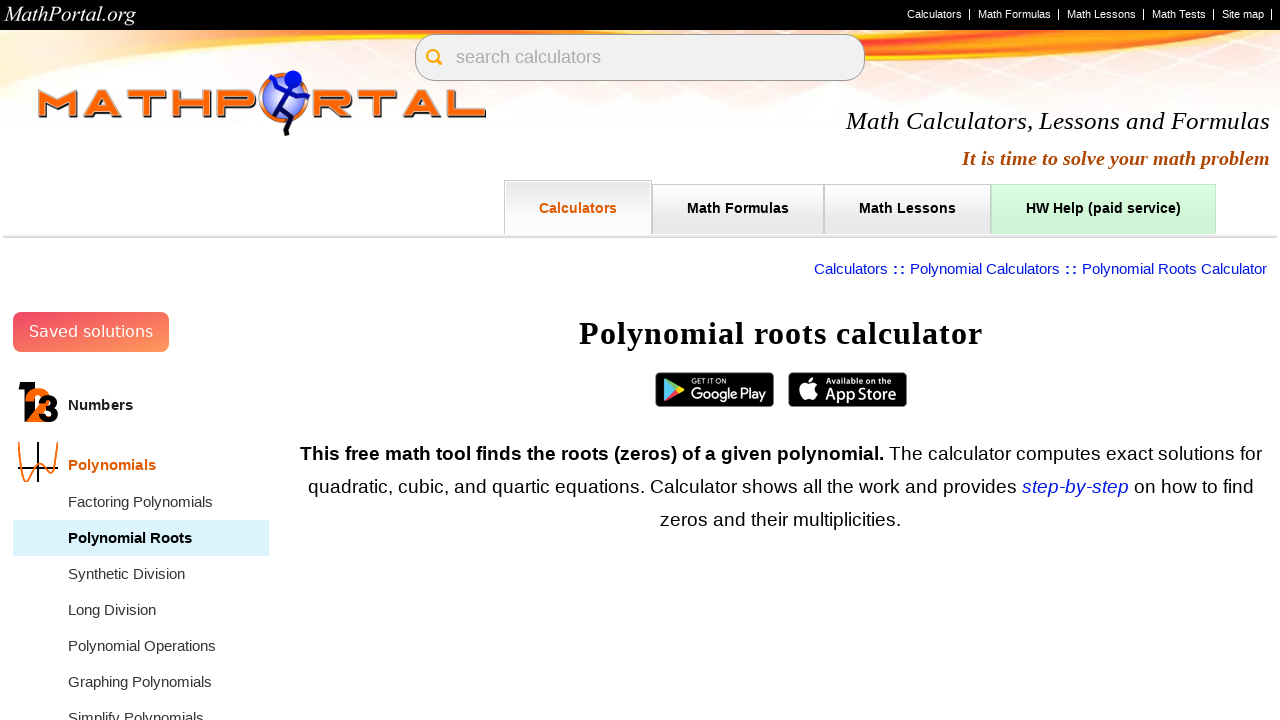